Tests form submission by extracting a value from an image element's attribute, calculating a mathematical function, filling in the answer, selecting checkbox and radio button options, and submitting the form.

Starting URL: http://suninjuly.github.io/get_attribute.html

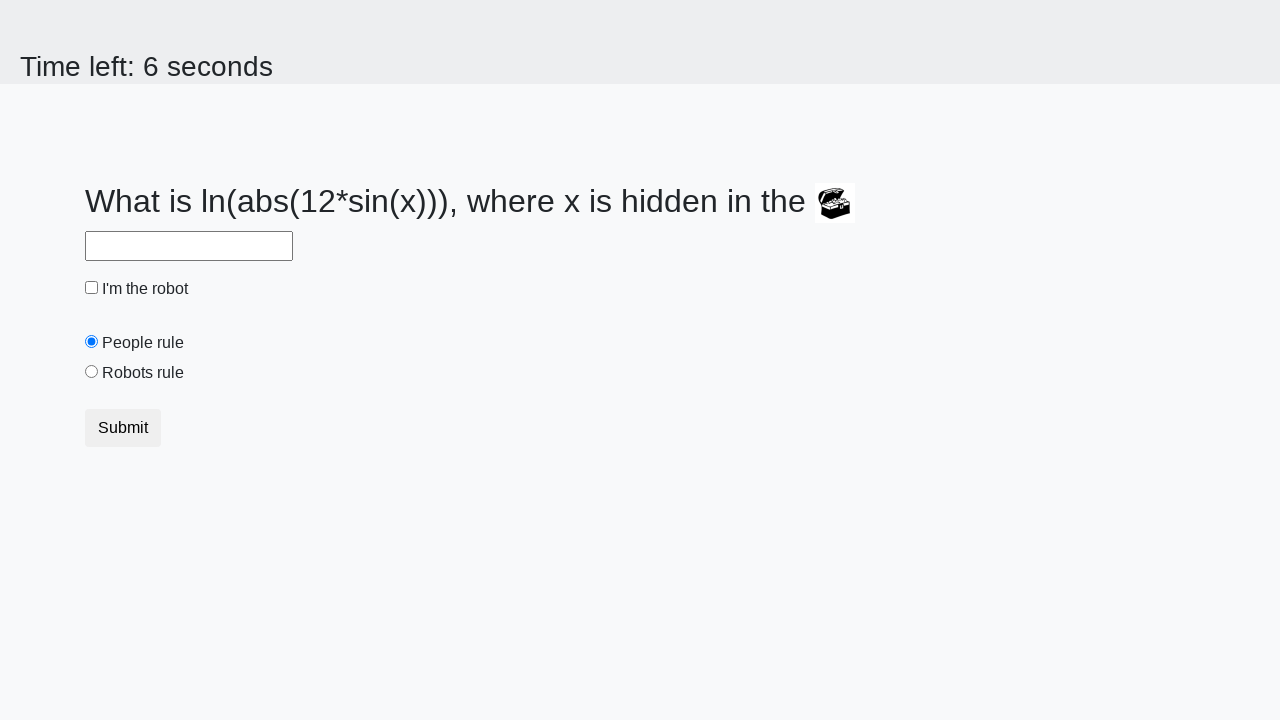

Retrieved valuex attribute from treasure image element
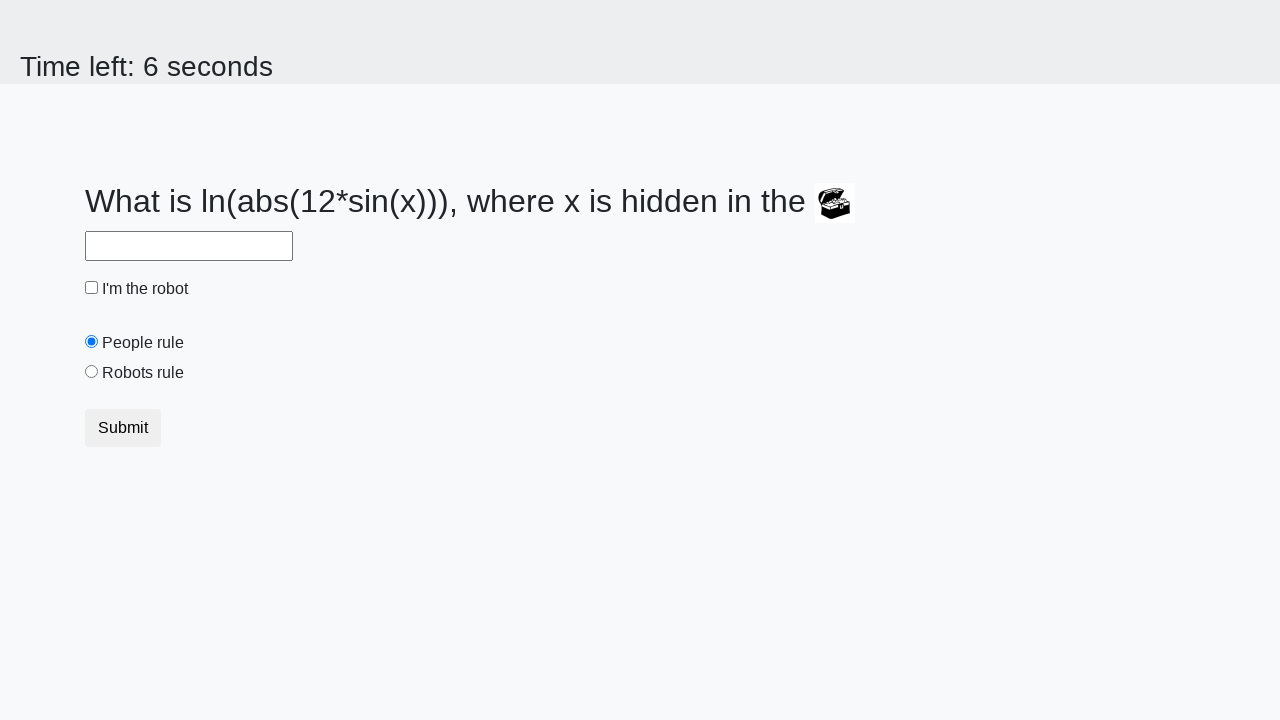

Calculated mathematical function result: 2.46119924832334
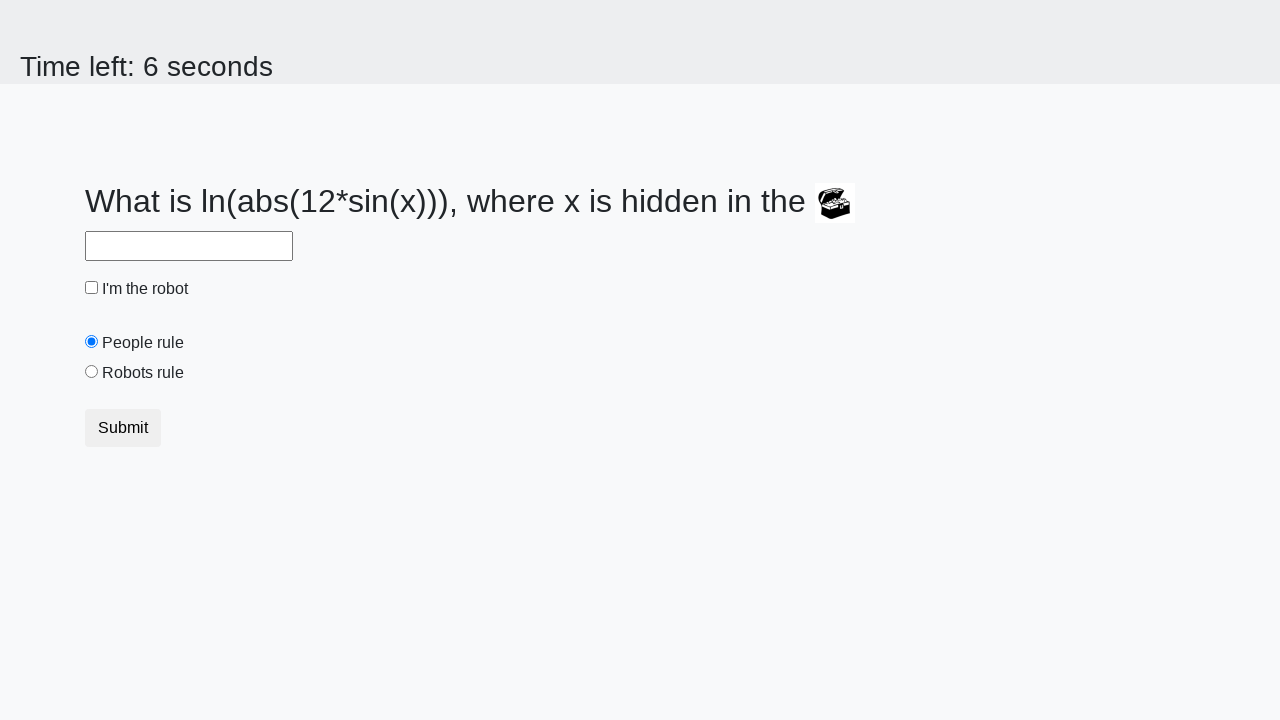

Filled answer field with calculated value on #answer
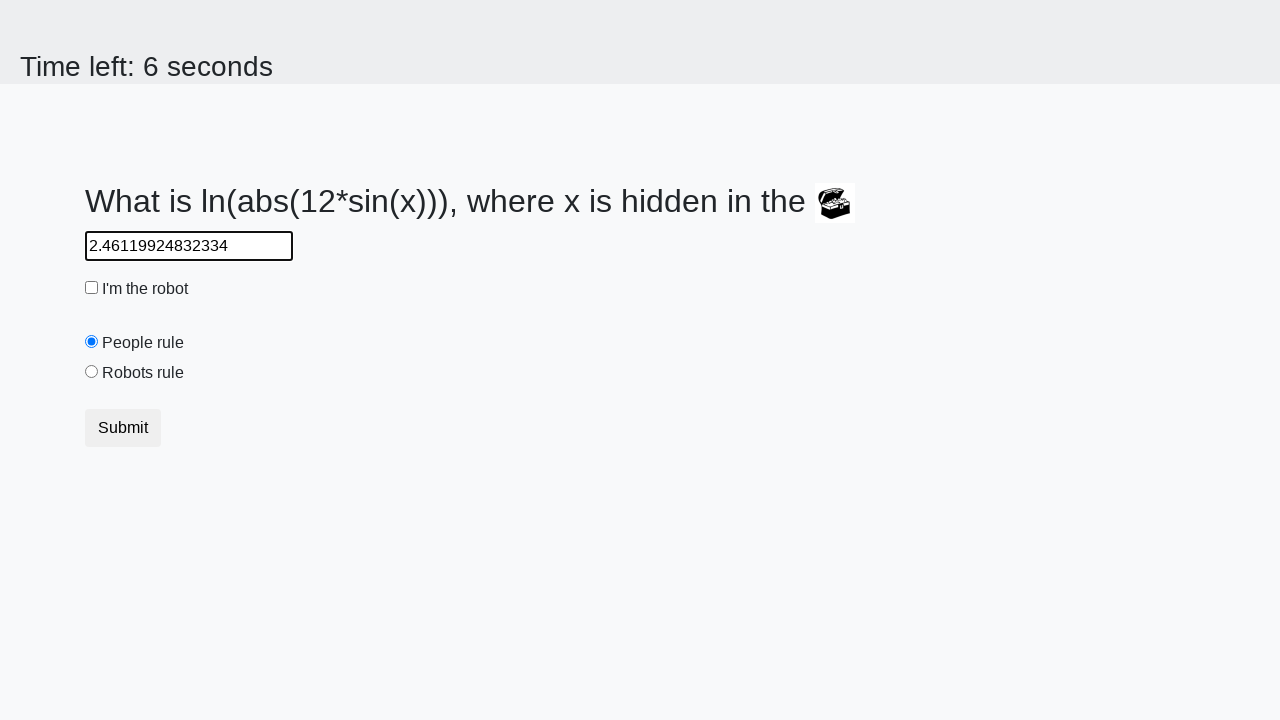

Clicked 'I'm the robot' checkbox at (92, 288) on #robotCheckbox
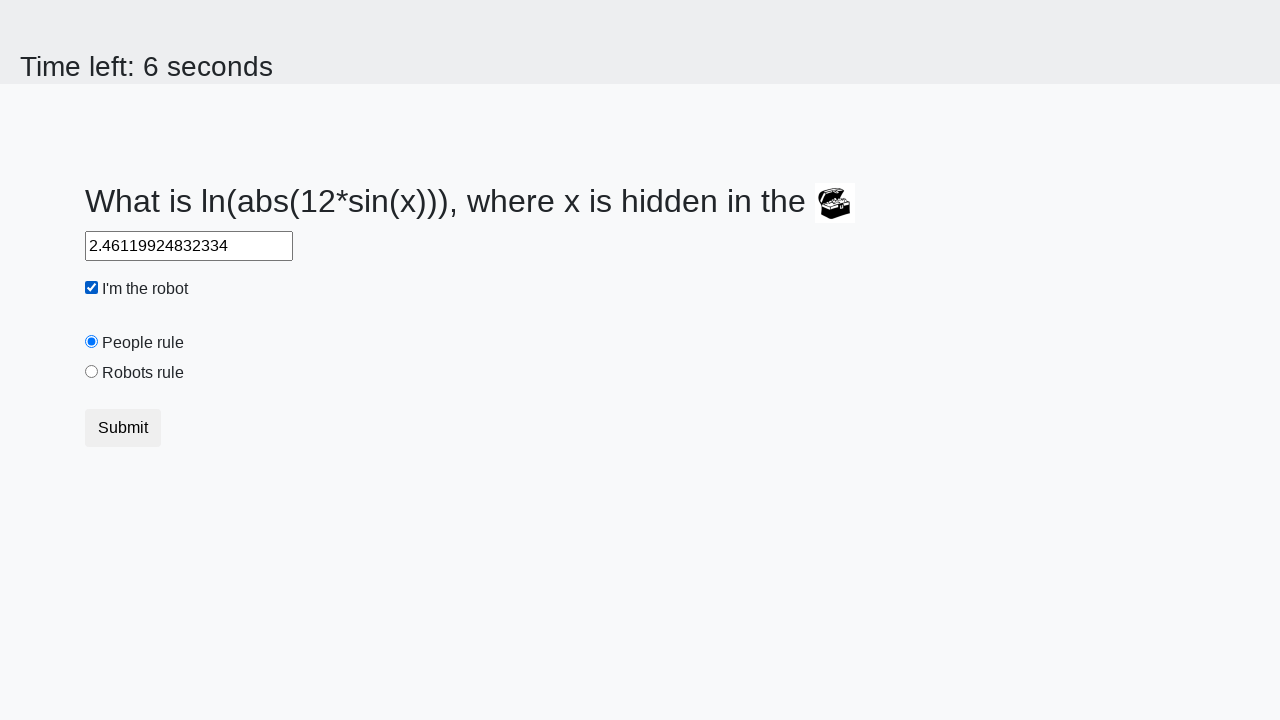

Selected 'Robots rule!' radio button at (92, 372) on #robotsRule
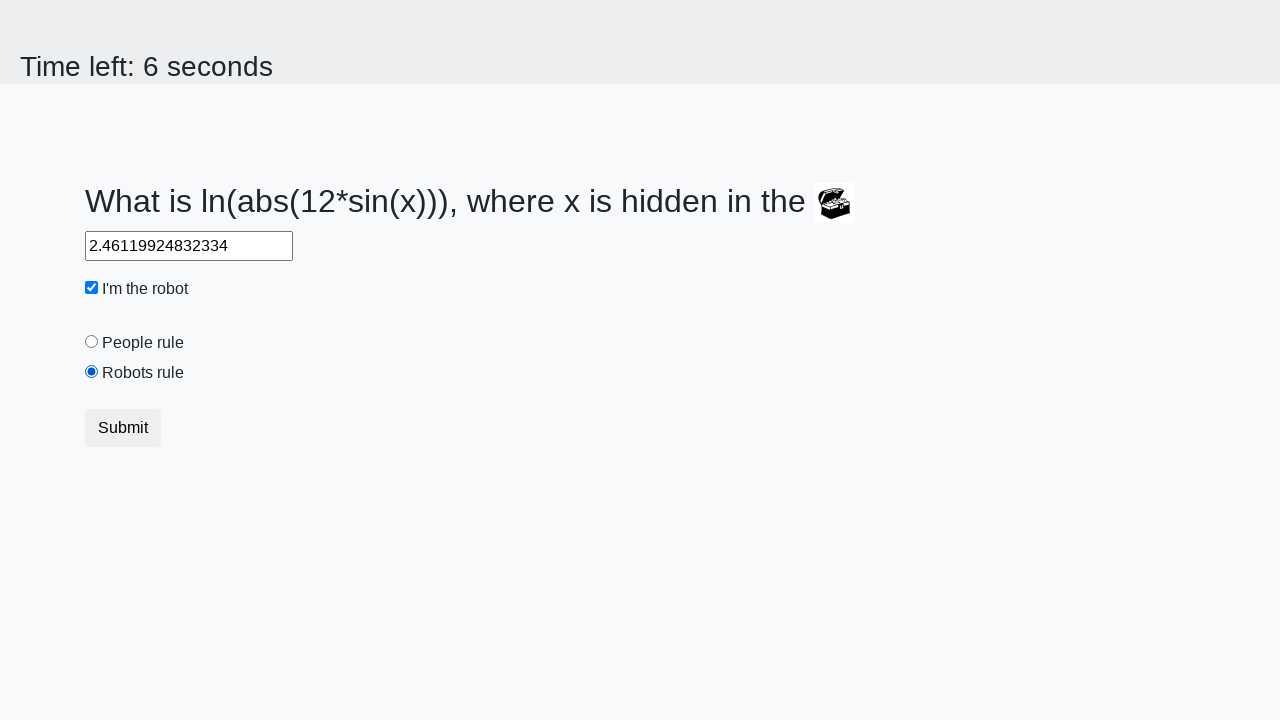

Clicked submit button to submit form at (123, 428) on button.btn
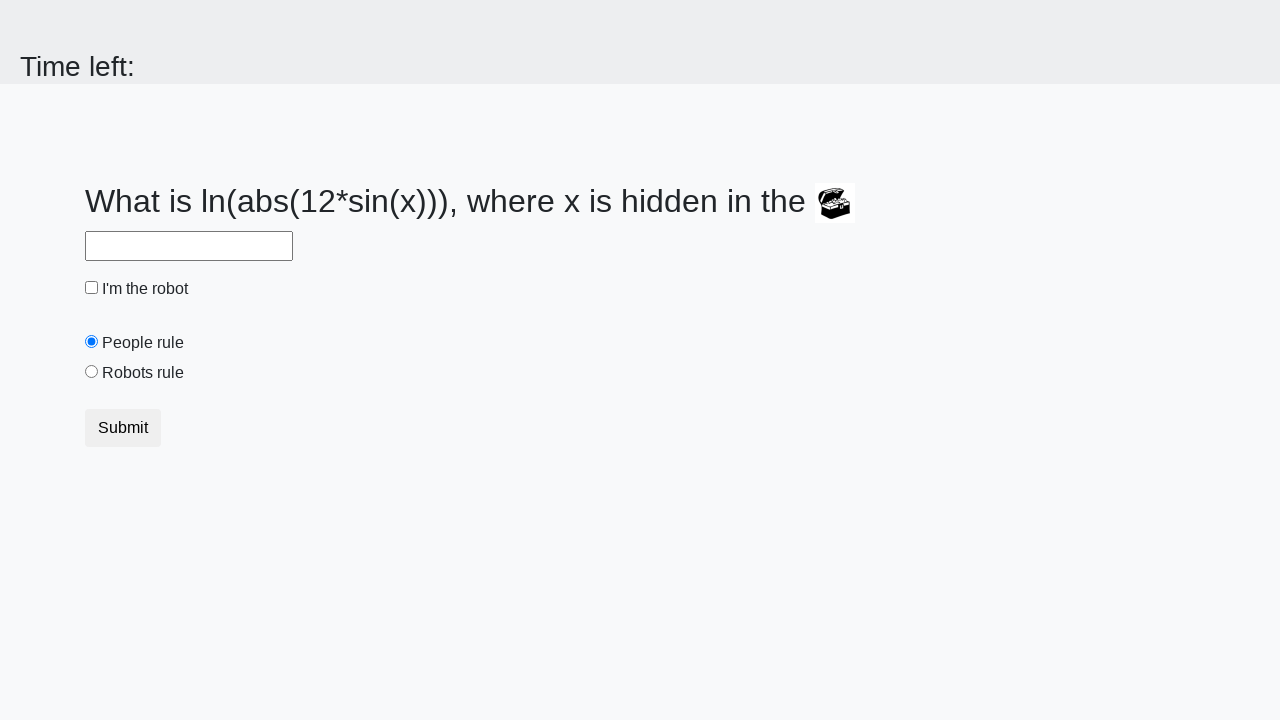

Waited 2 seconds for form submission result
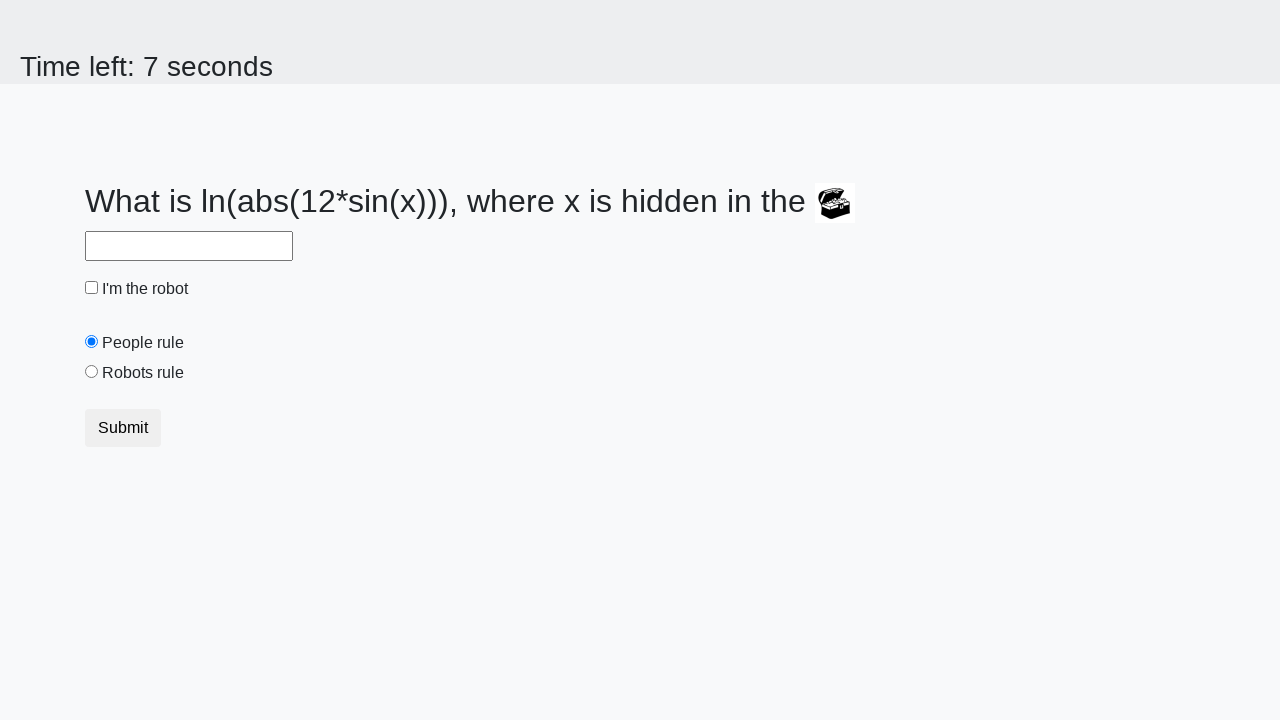

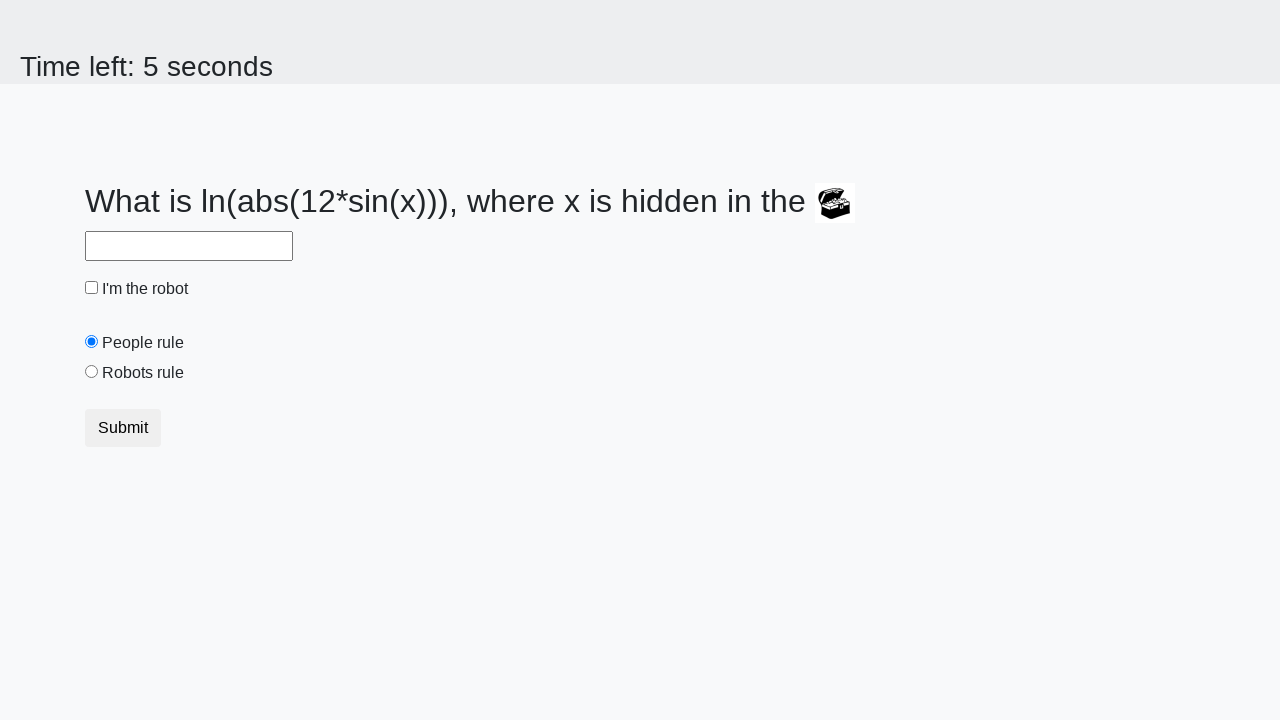